Tests the TextBox form by filling in user details (name, email, current address, permanent address) and verifying the submitted data appears correctly in the output section.

Starting URL: https://demoqa.com/text-box

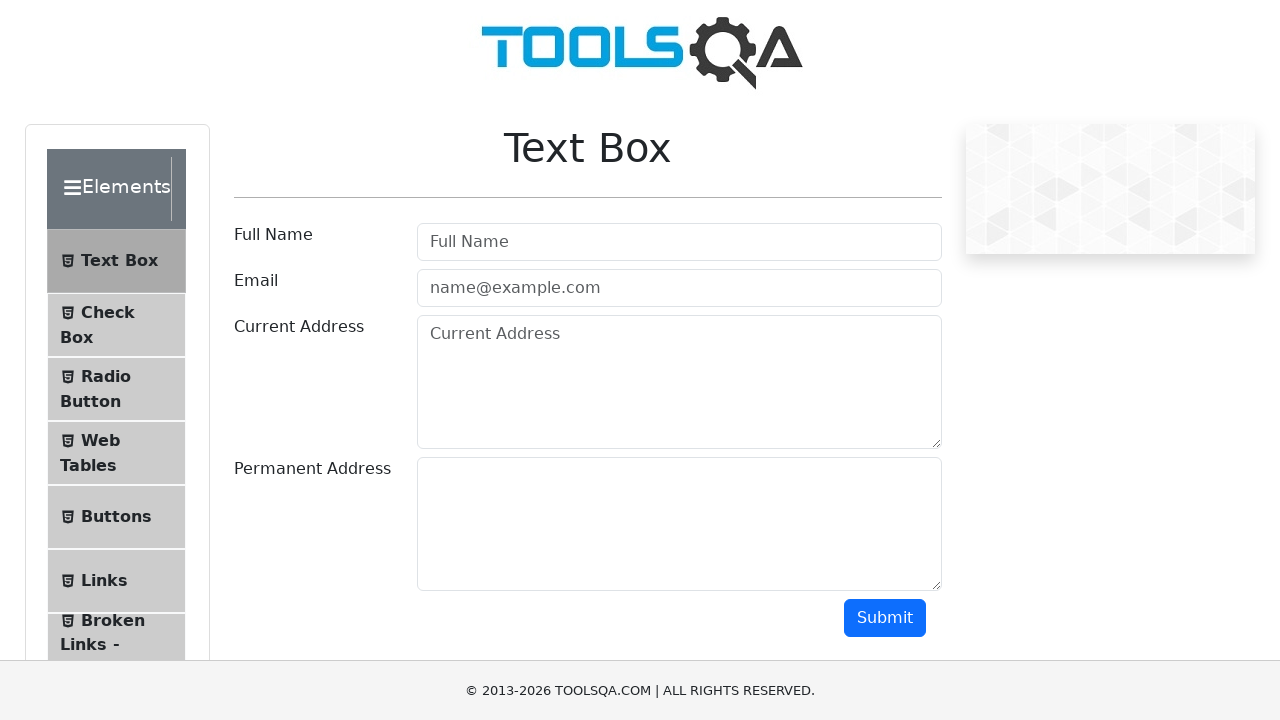

Filled userName field with 'Test User' on #userName
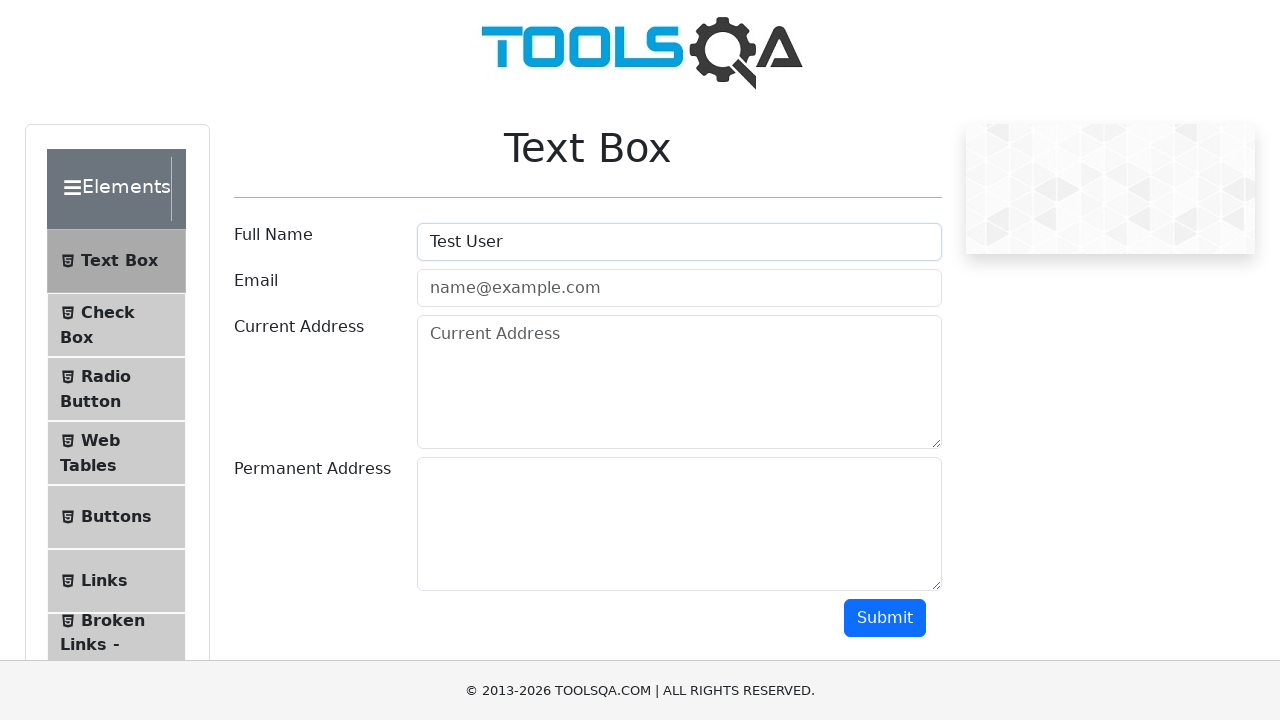

Filled userEmail field with 'test@example.com' on #userEmail
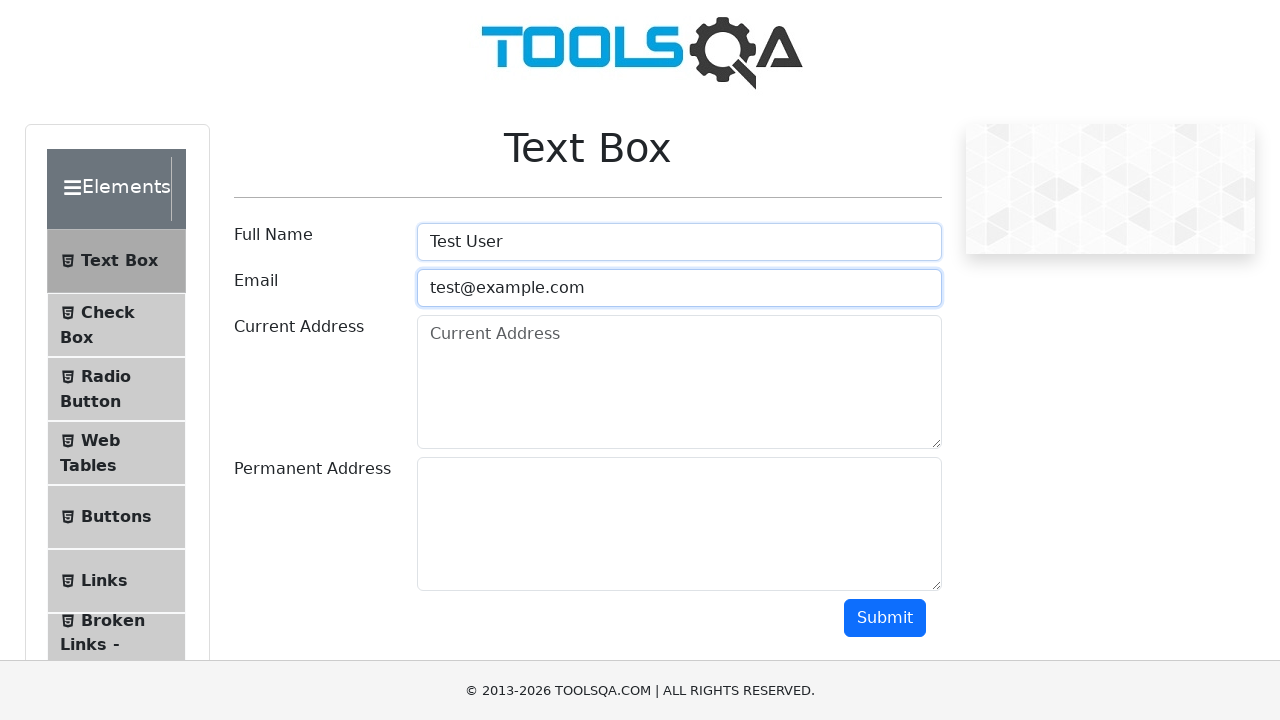

Filled currentAddress field with '123 Test Street' on #currentAddress
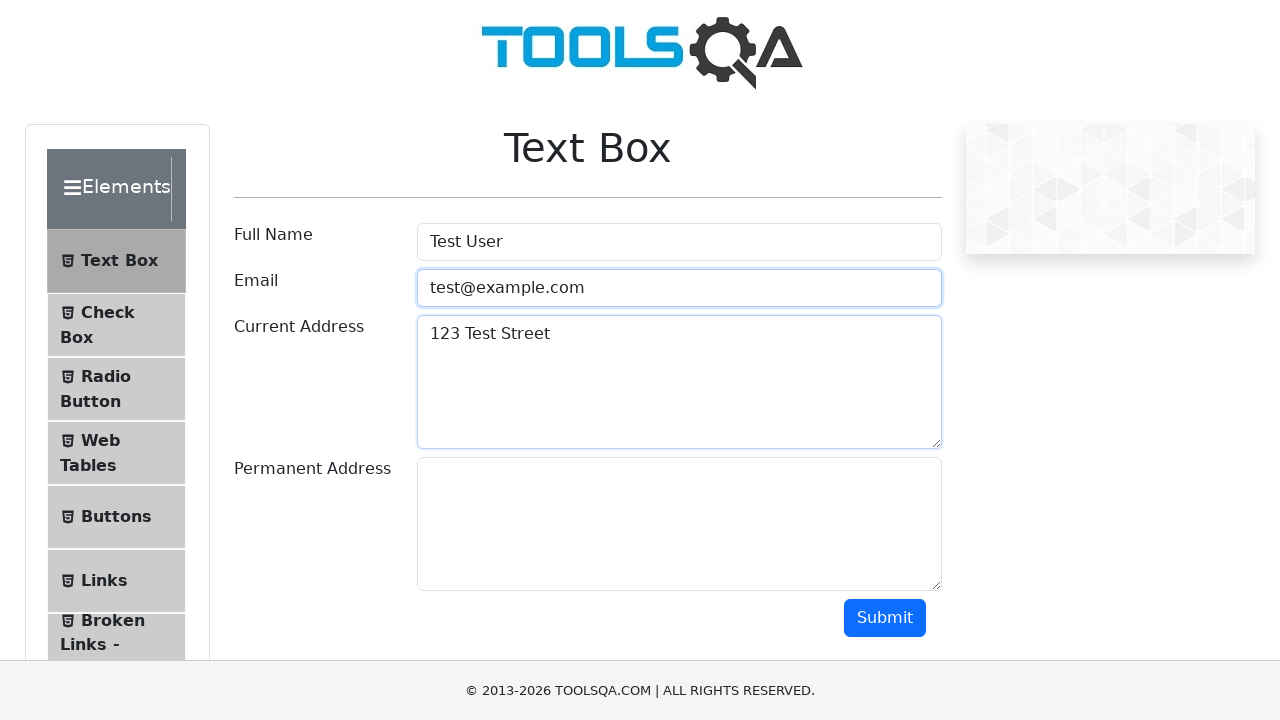

Filled permanentAddress field with '456 Permanent Address' on #permanentAddress
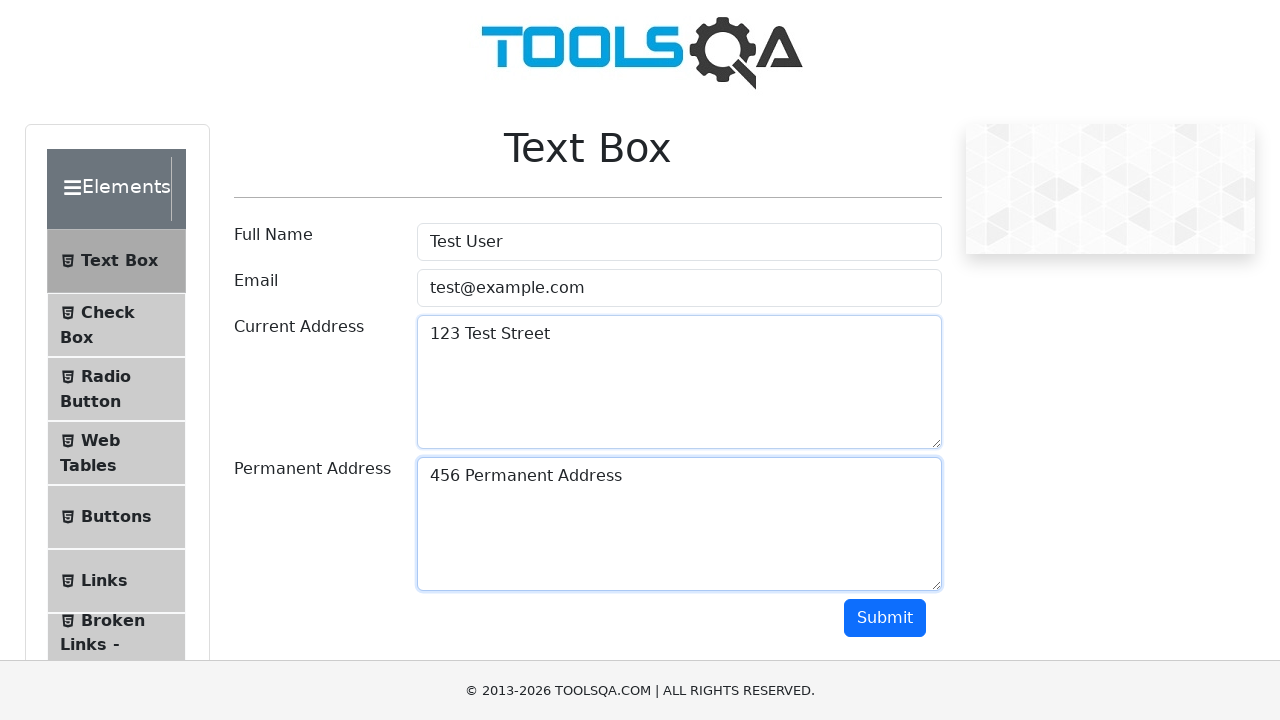

Clicked submit button to submit the TextBox form at (885, 618) on #submit
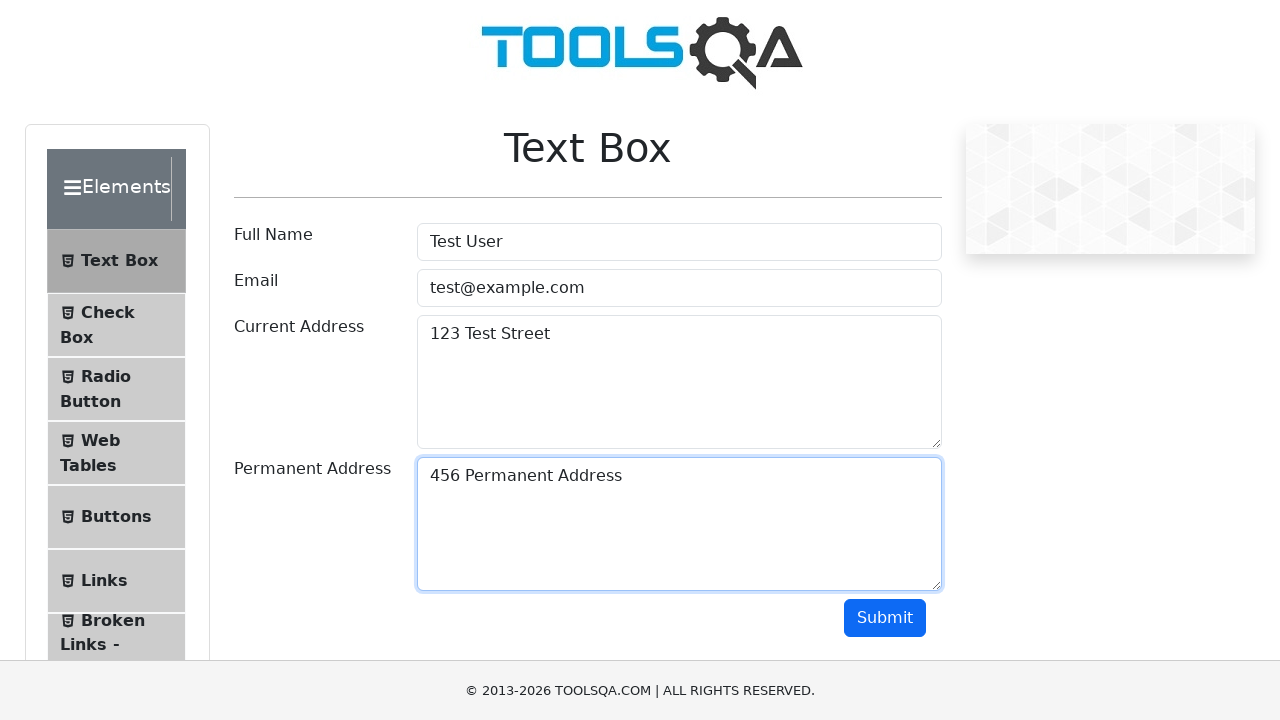

Output section became visible
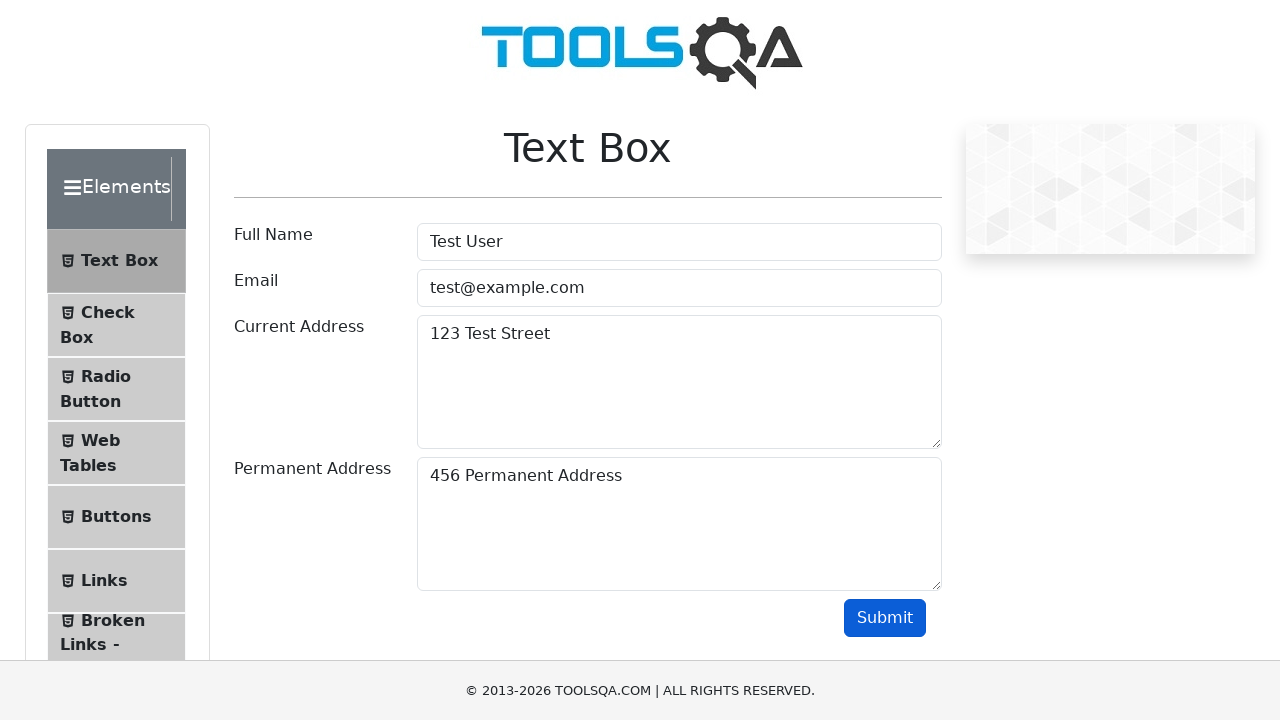

Verified name output contains 'Test User'
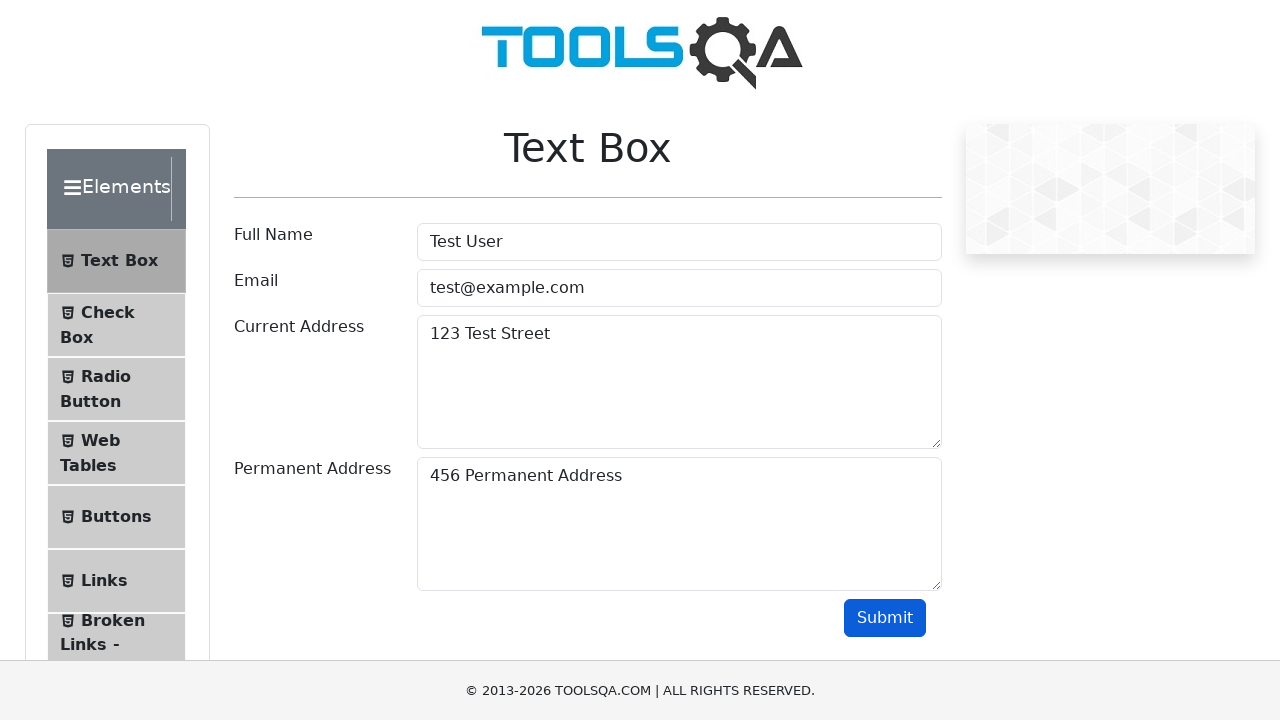

Verified email output contains 'test@example.com'
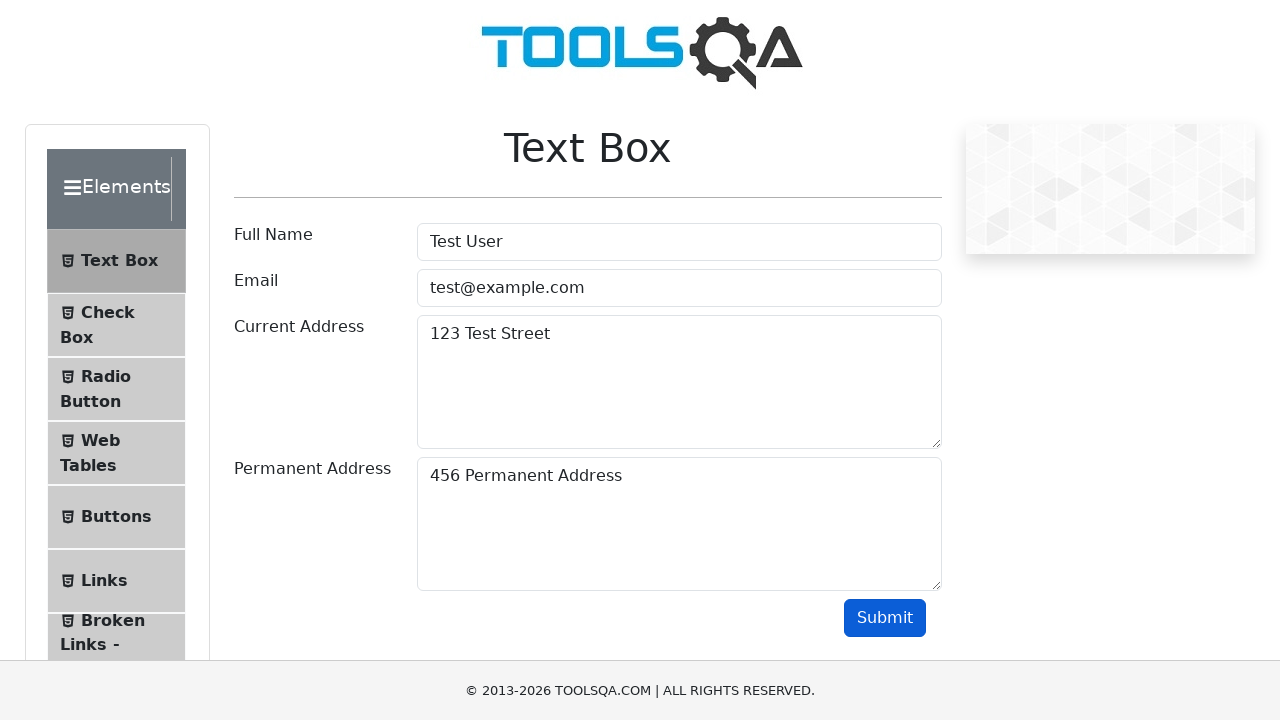

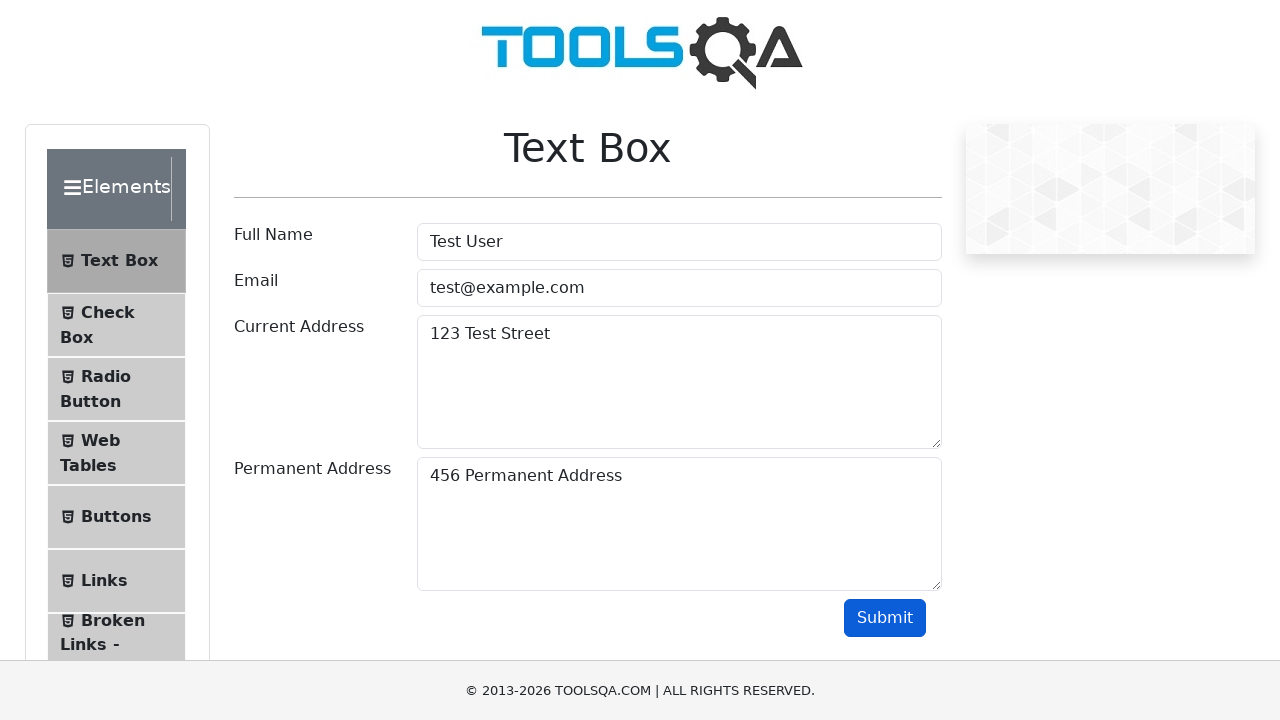